Tests a page with a delayed button by waiting for the verify button to become clickable, clicking it, and verifying a success message appears

Starting URL: http://suninjuly.github.io/wait2.html

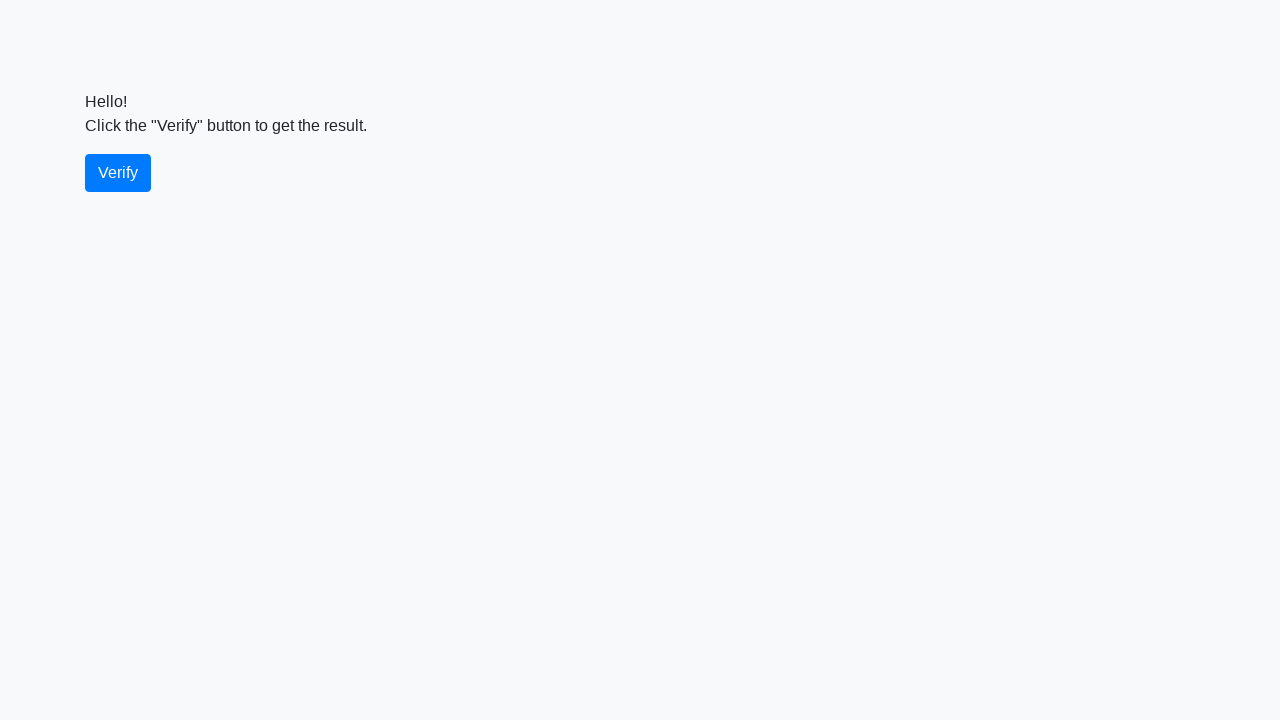

Waited for verify button to become visible
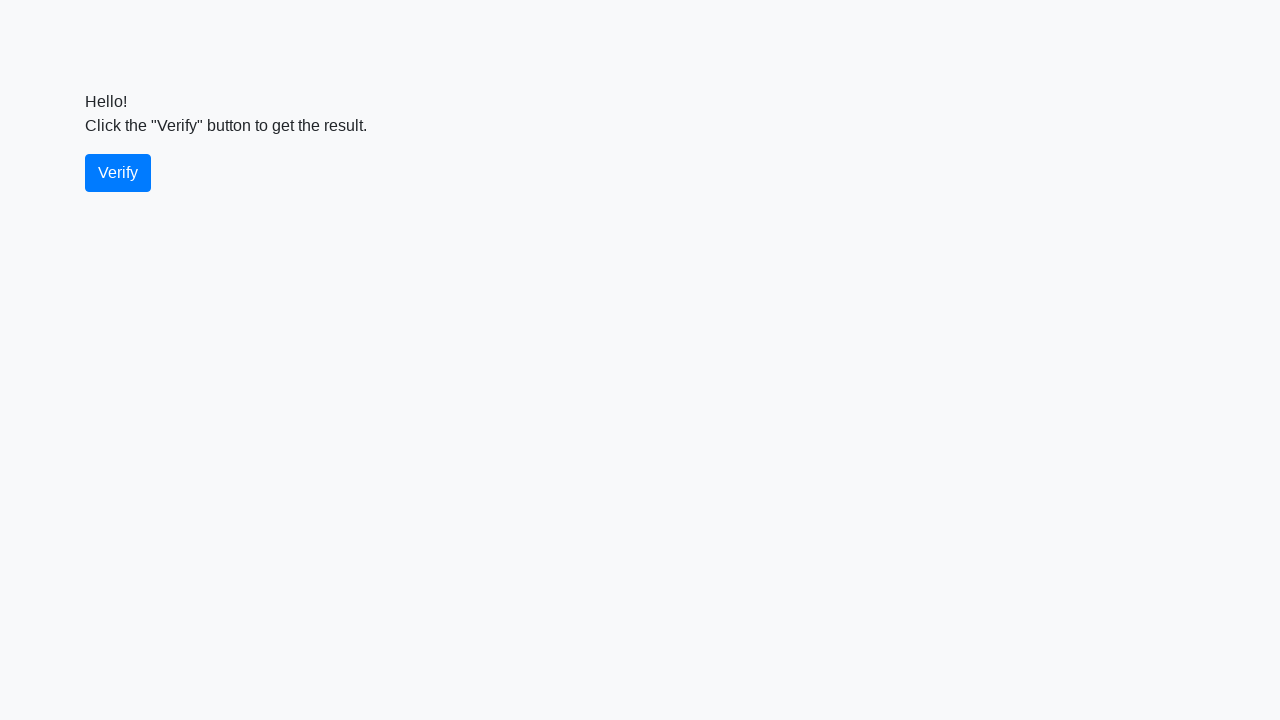

Clicked the verify button at (118, 173) on #verify
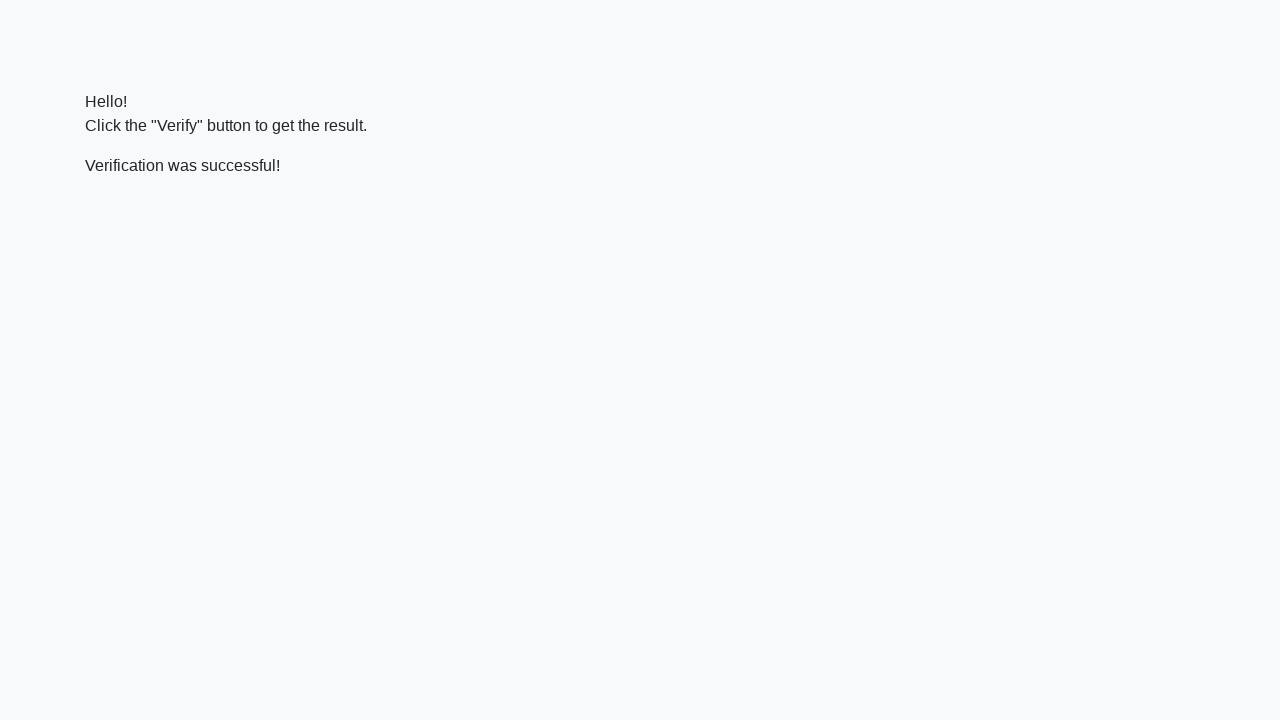

Success message appeared
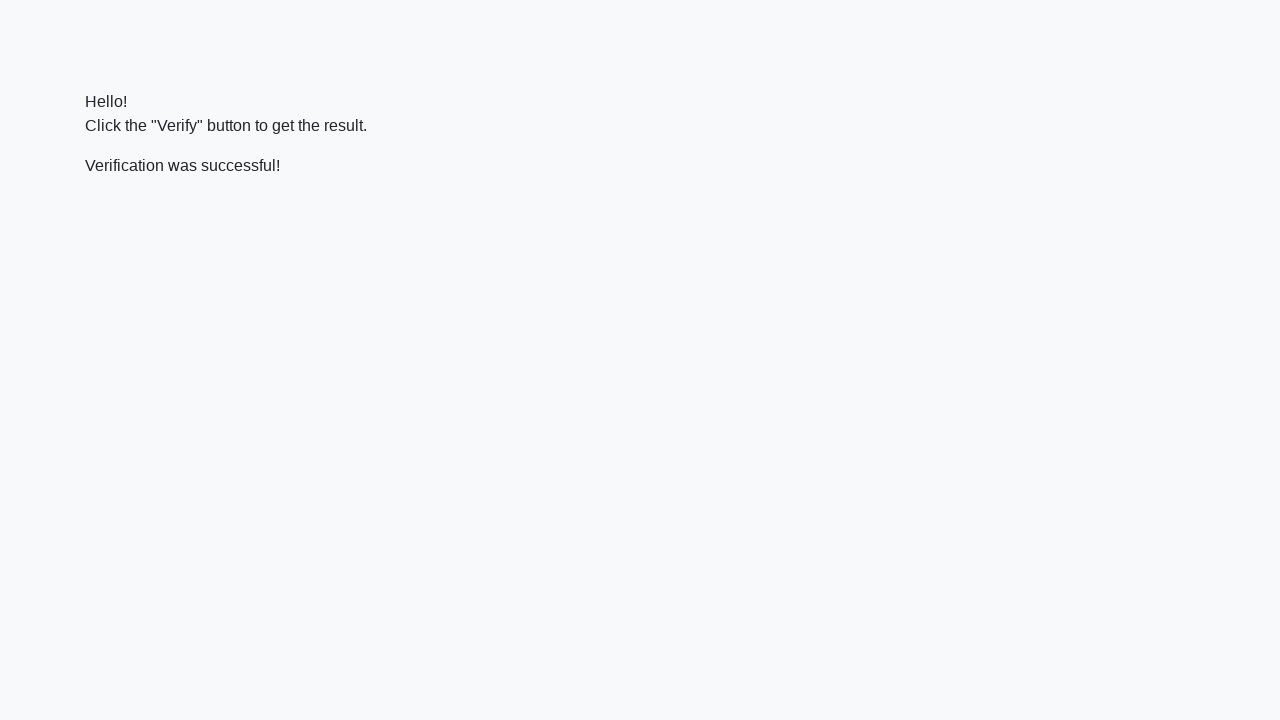

Located the success message element
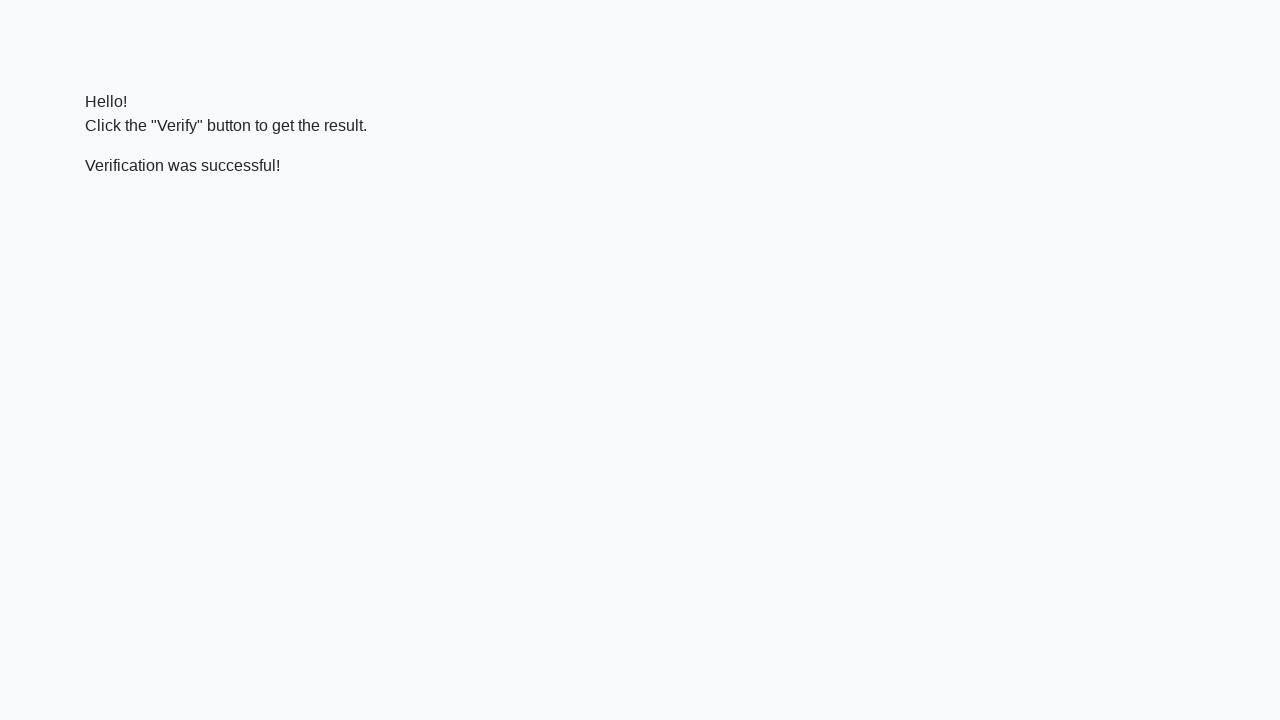

Verified 'successful' text is present in the message
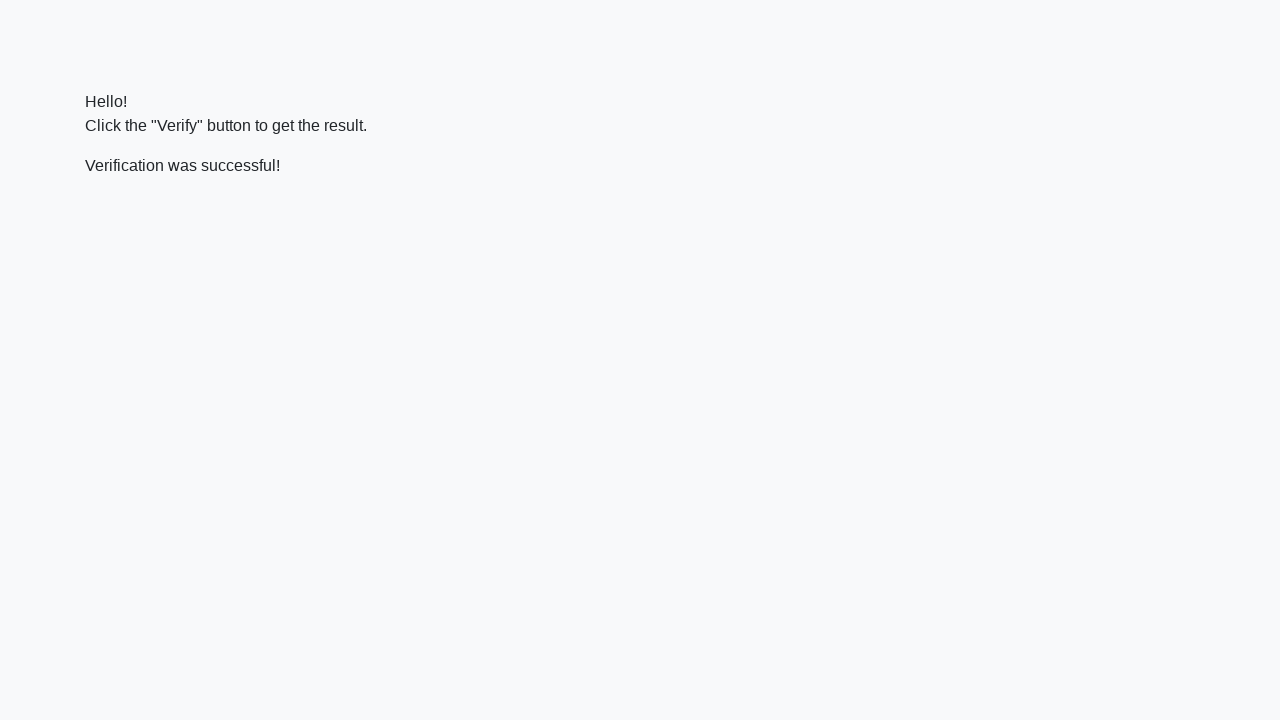

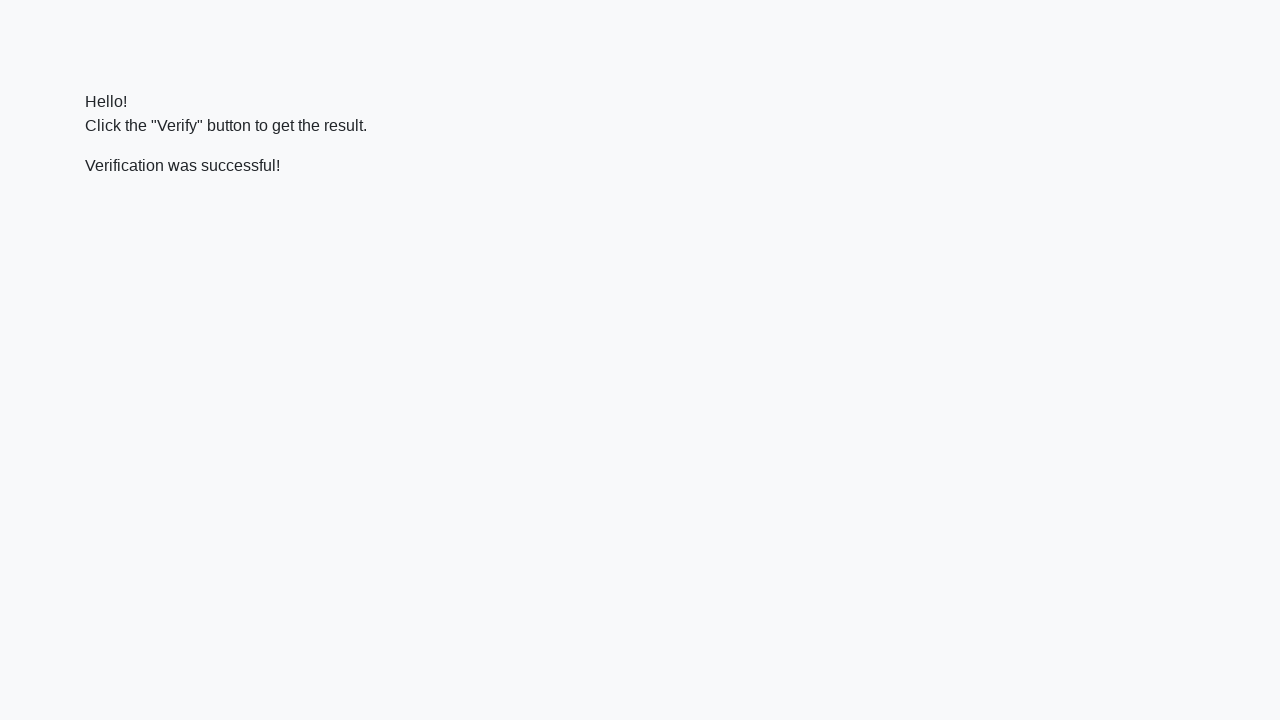